Tests click and hold selection by dragging from first element to eighth element to select multiple blocks.

Starting URL: https://automationfc.github.io/jquery-selectable/

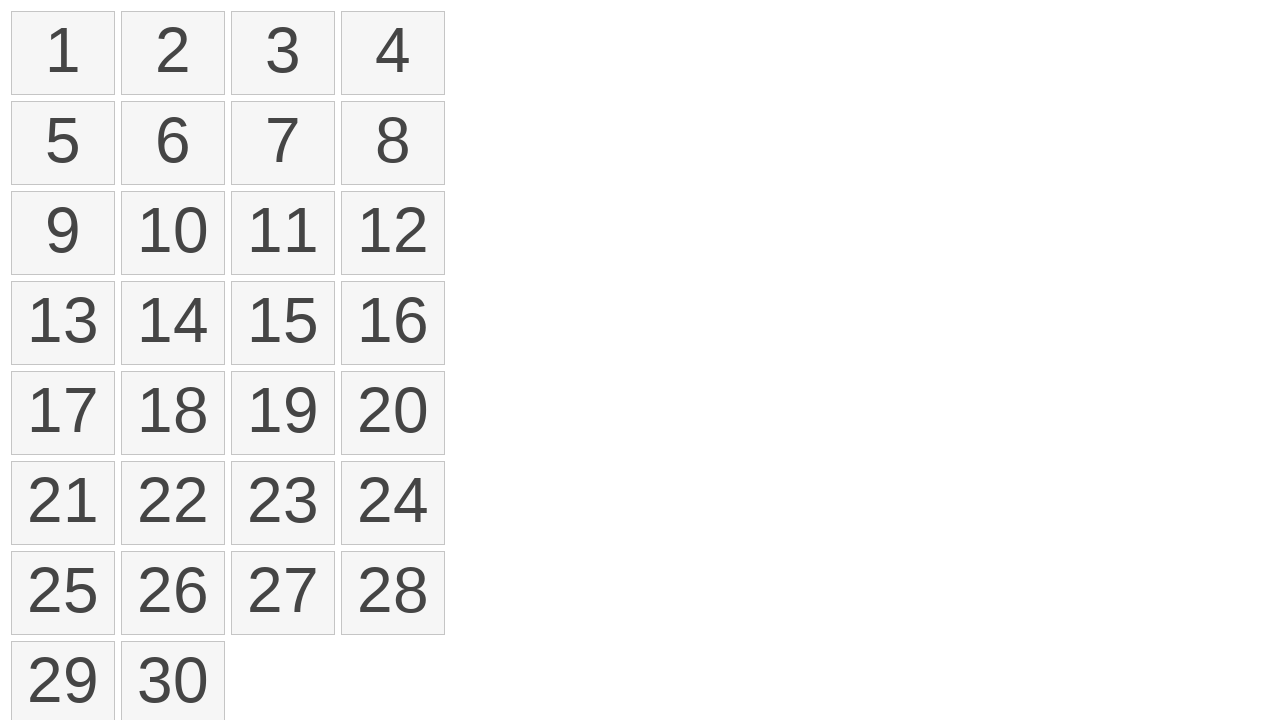

Waited for selectable list items to load
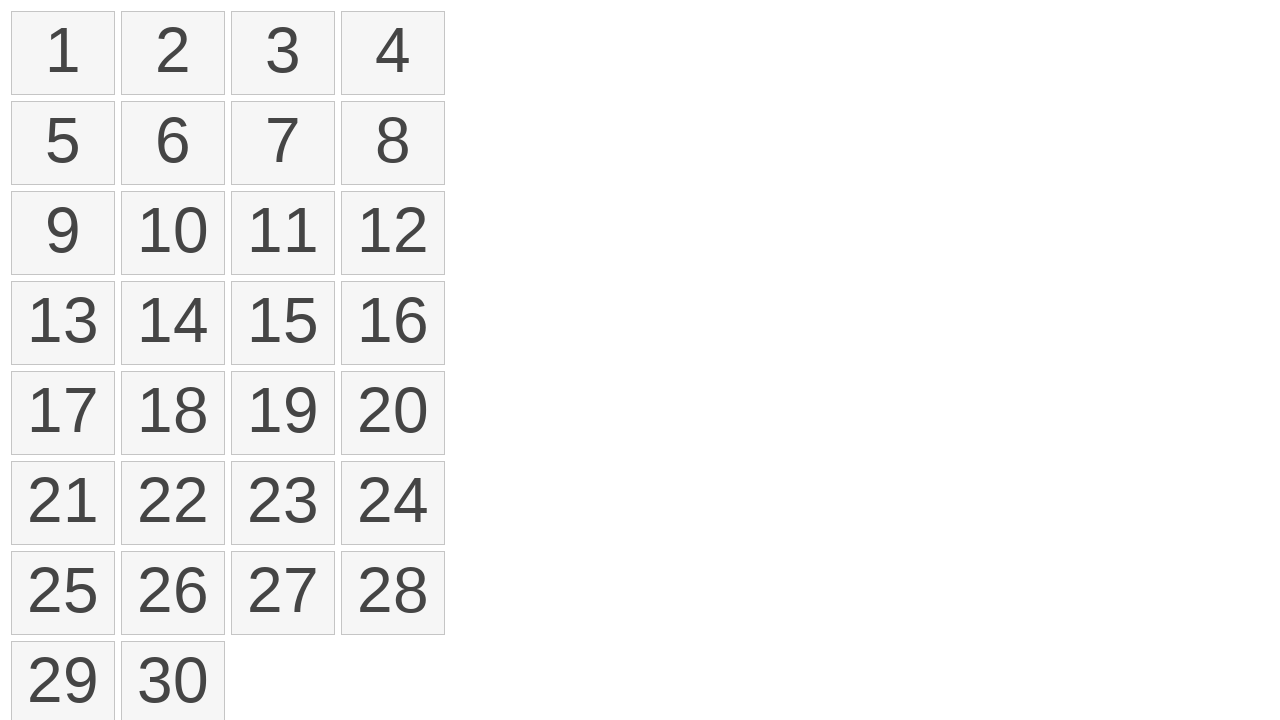

Located all selectable list items
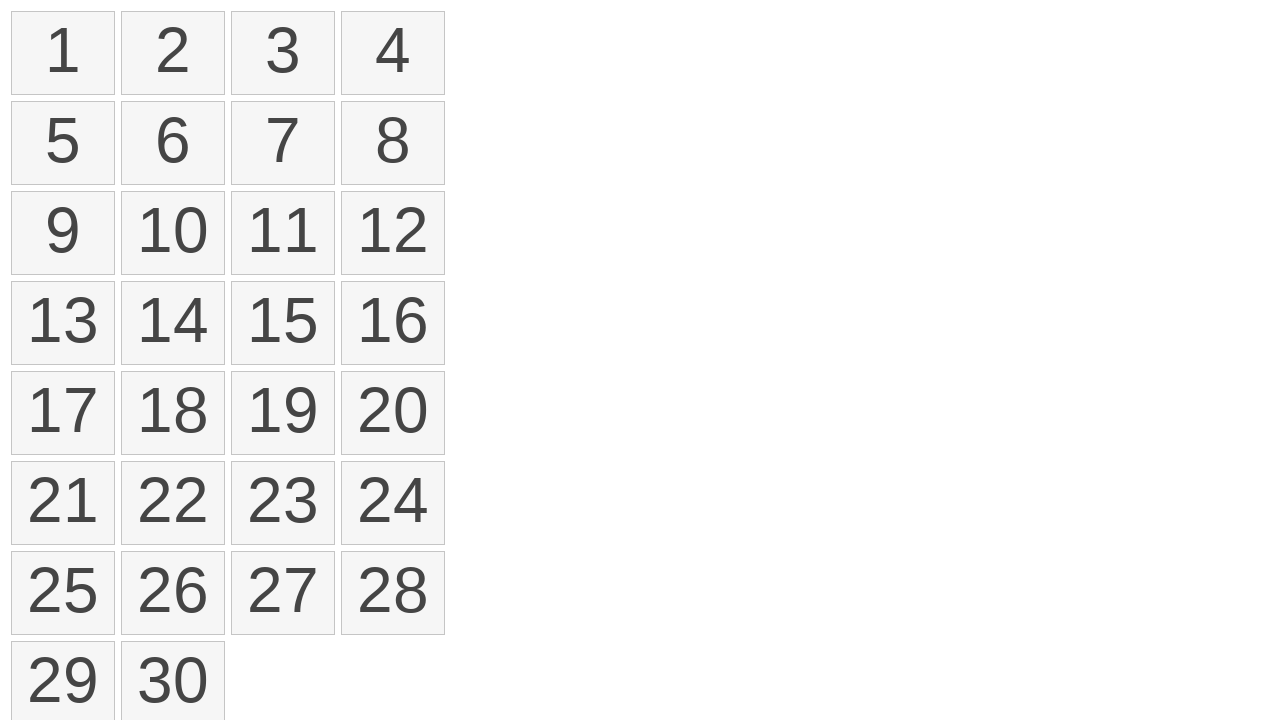

Located first selectable element
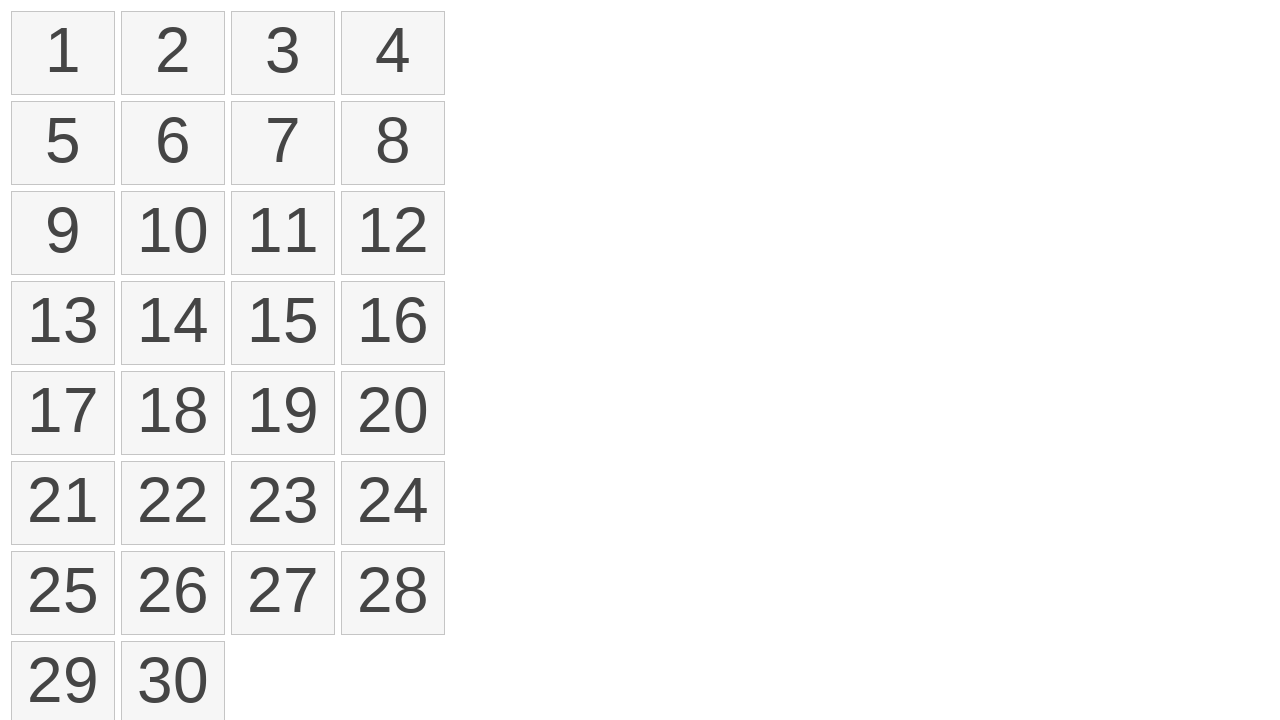

Located eighth selectable element
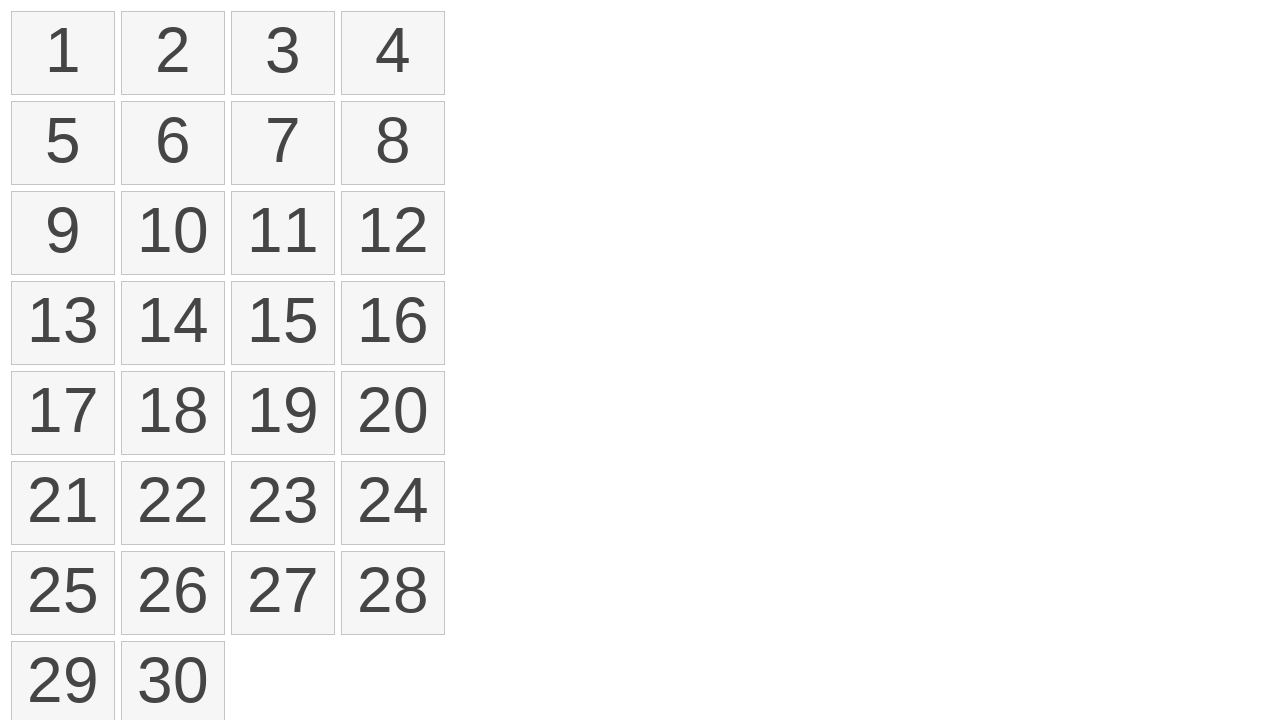

Retrieved bounding box of first element
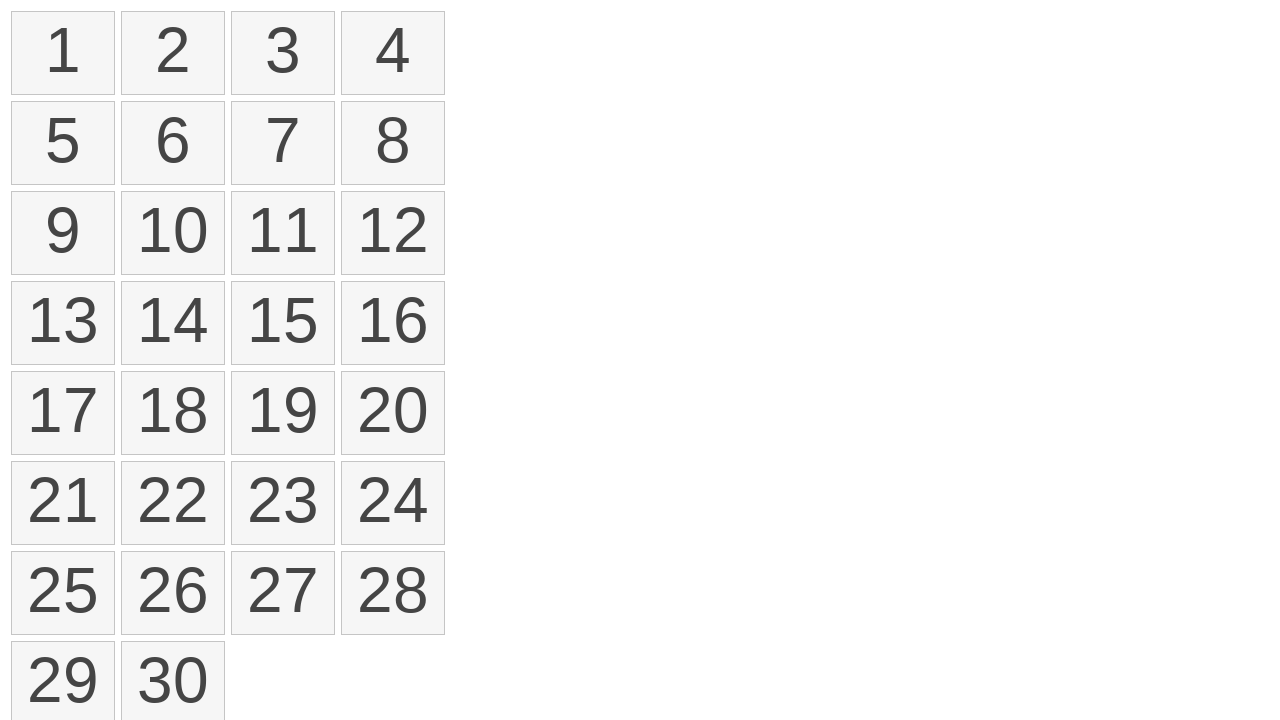

Retrieved bounding box of eighth element
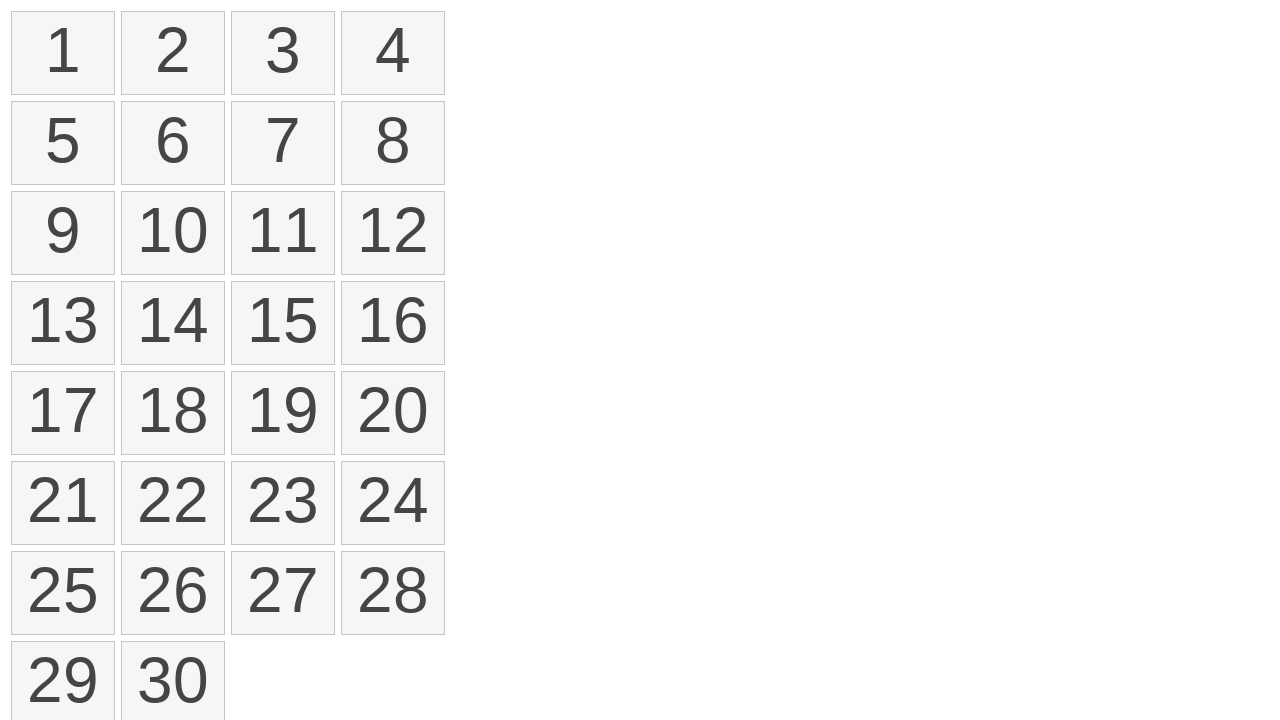

Moved mouse to center of first element at (63, 53)
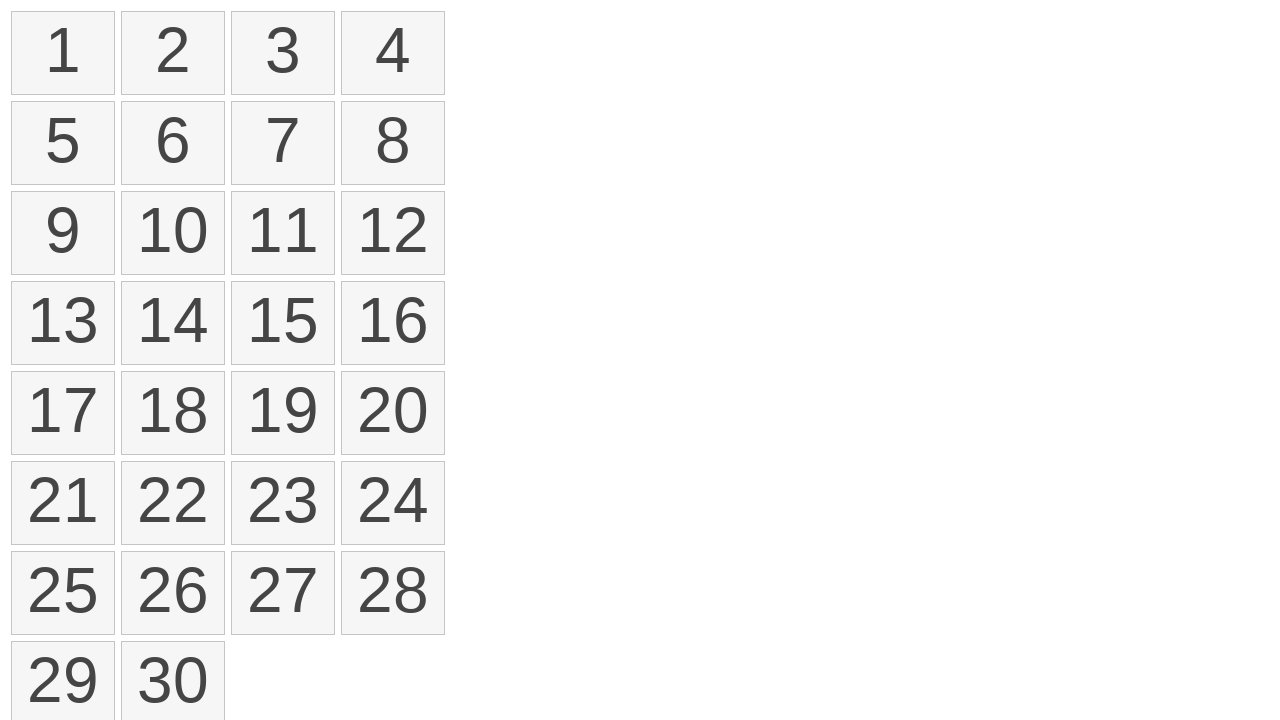

Pressed mouse button down on first element at (63, 53)
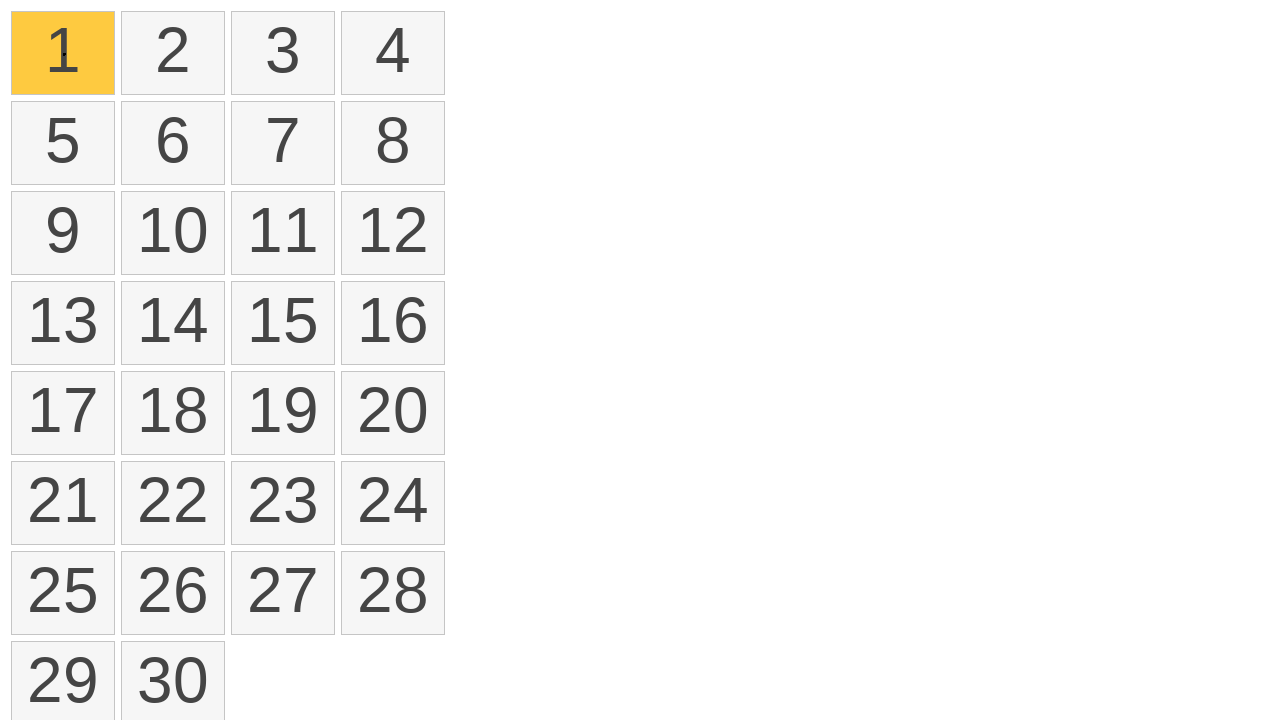

Dragged mouse to center of eighth element at (393, 143)
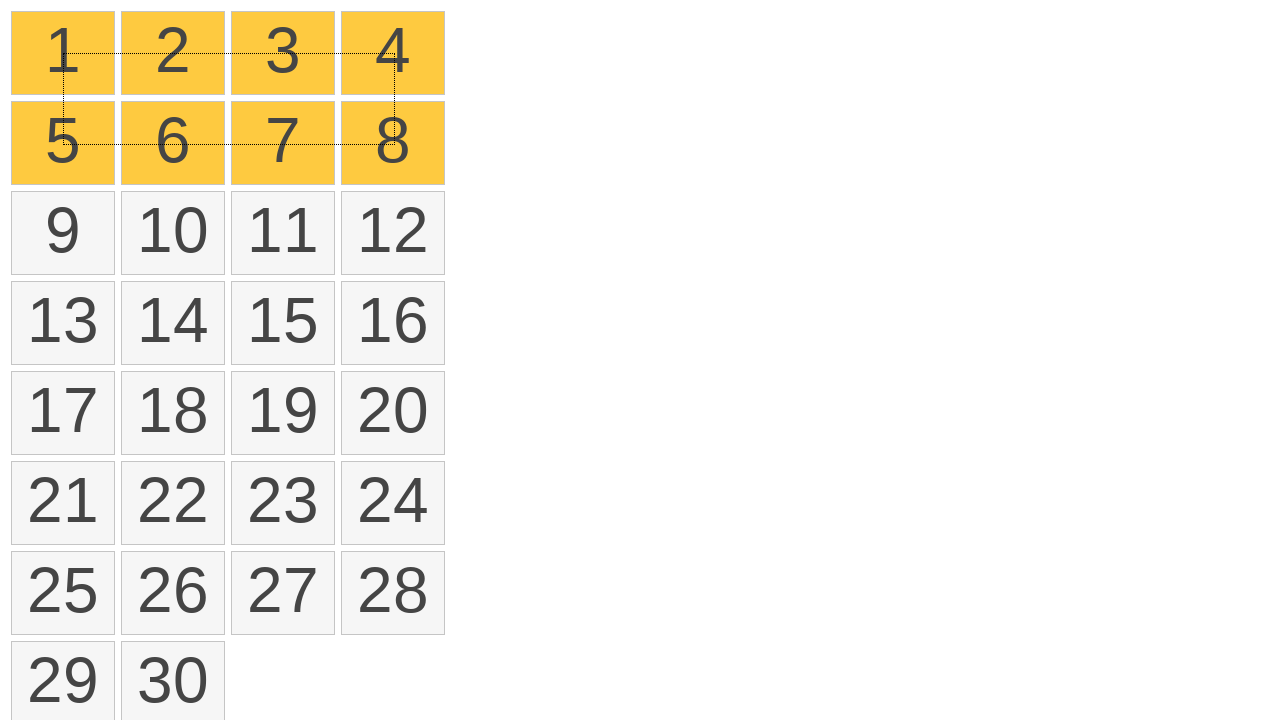

Released mouse button to complete drag selection at (393, 143)
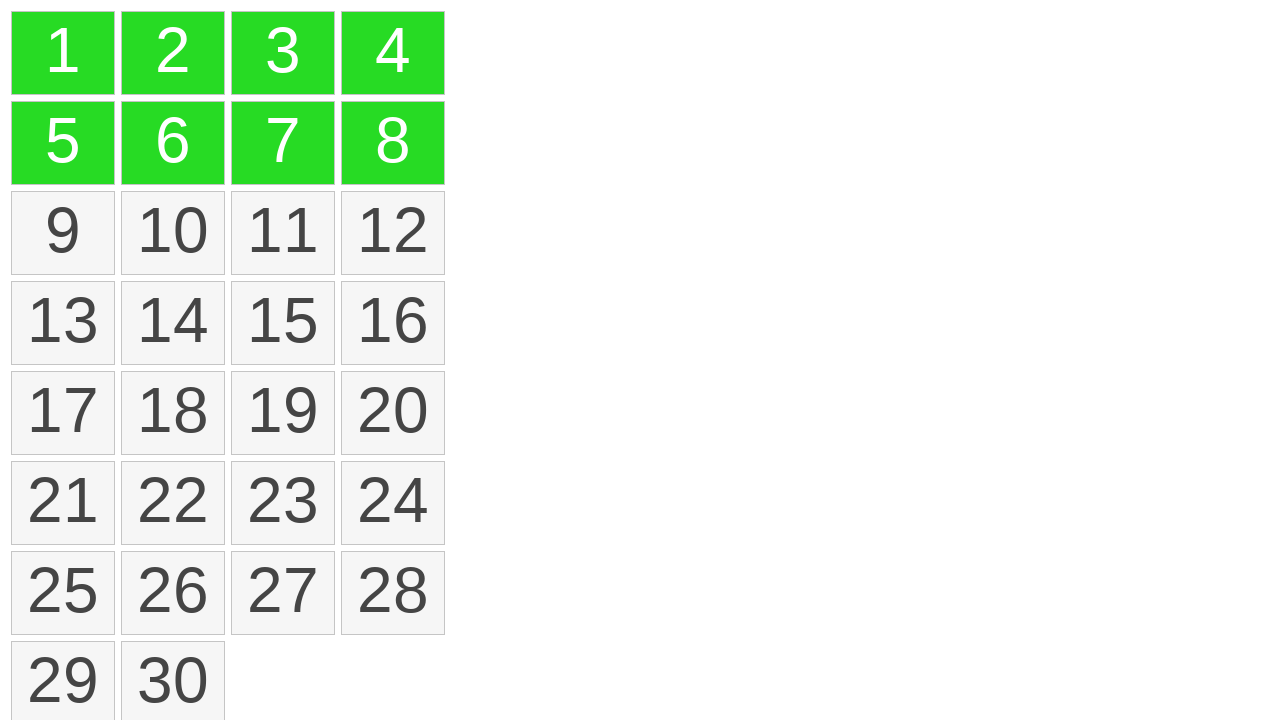

Counted selected items in the list
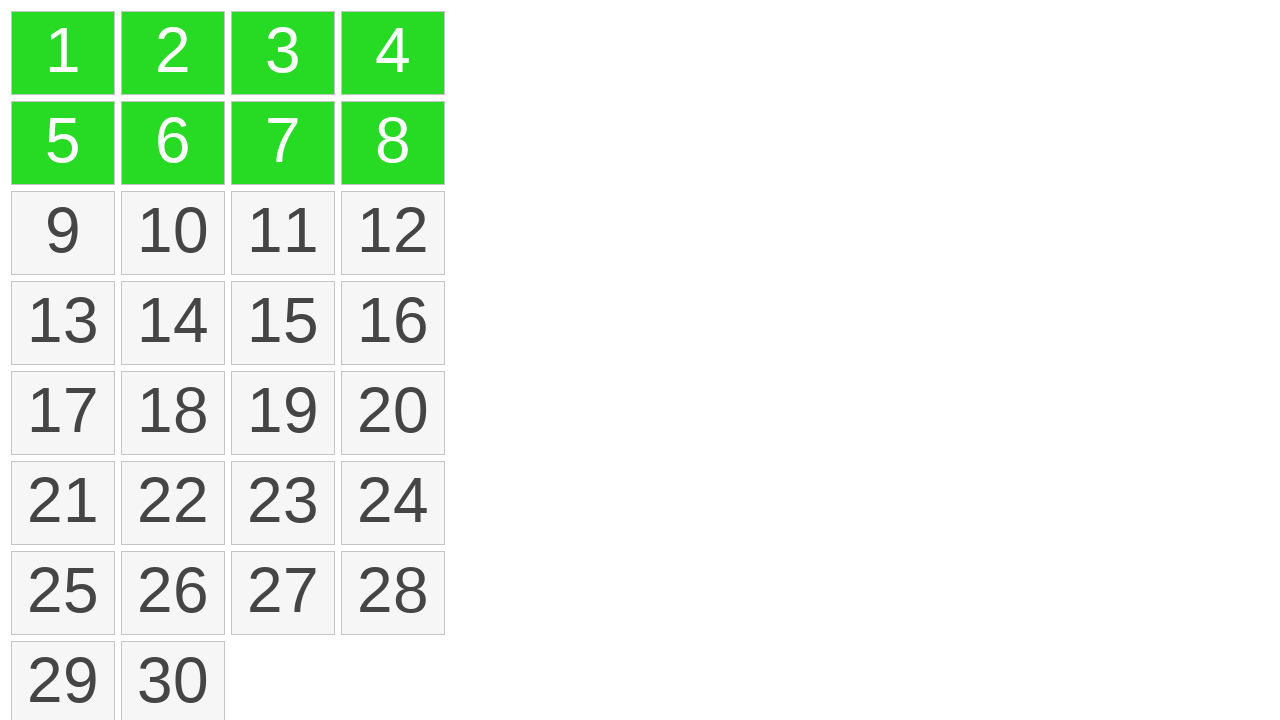

Verified that exactly 8 items are selected
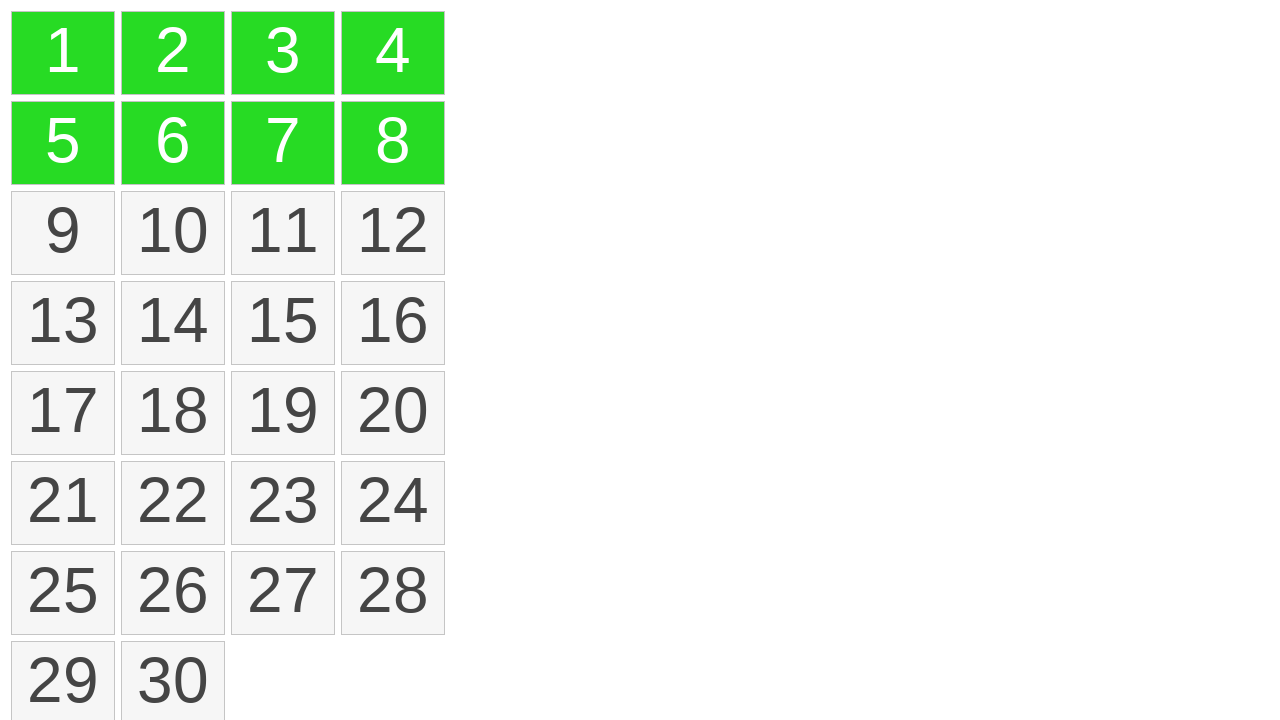

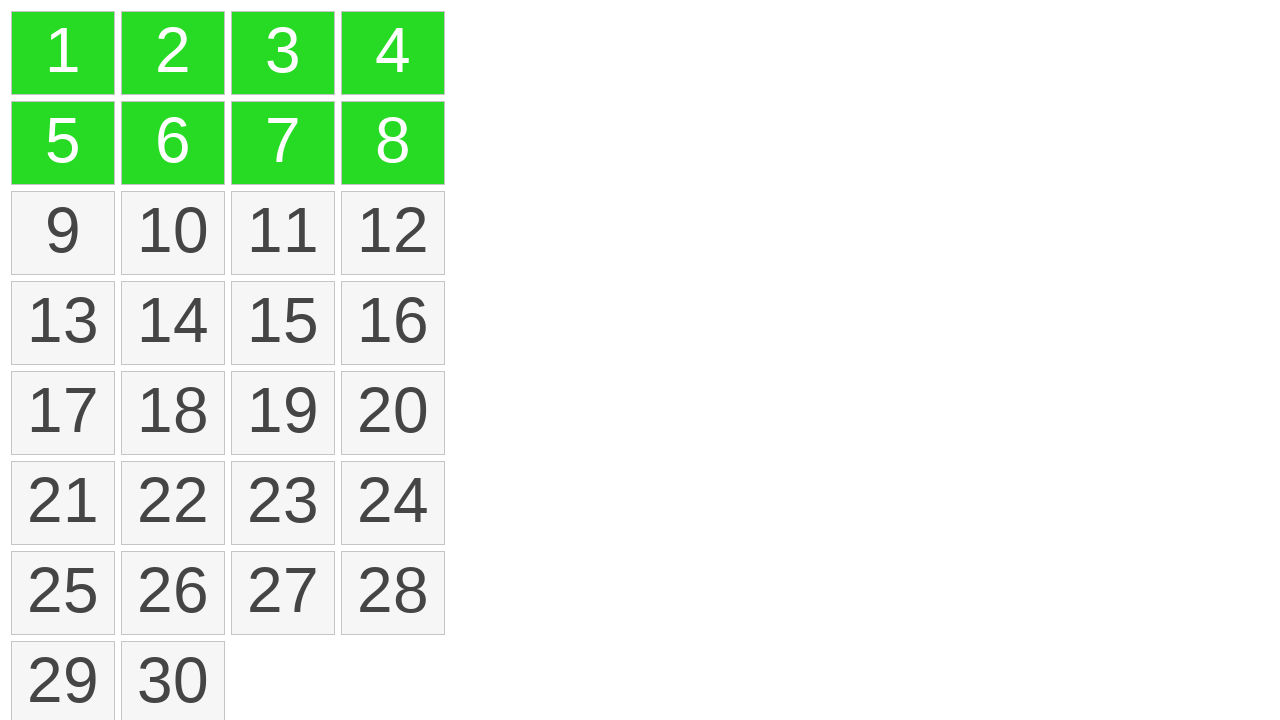